Navigates to a BMO fund history page, clicks a time period filter button, and clicks an export link to verify the fund data interface is functional.

Starting URL: https://bmomf.lipperweb.com/bmomf/profile/?symbol=45121:94792&lang=en#History

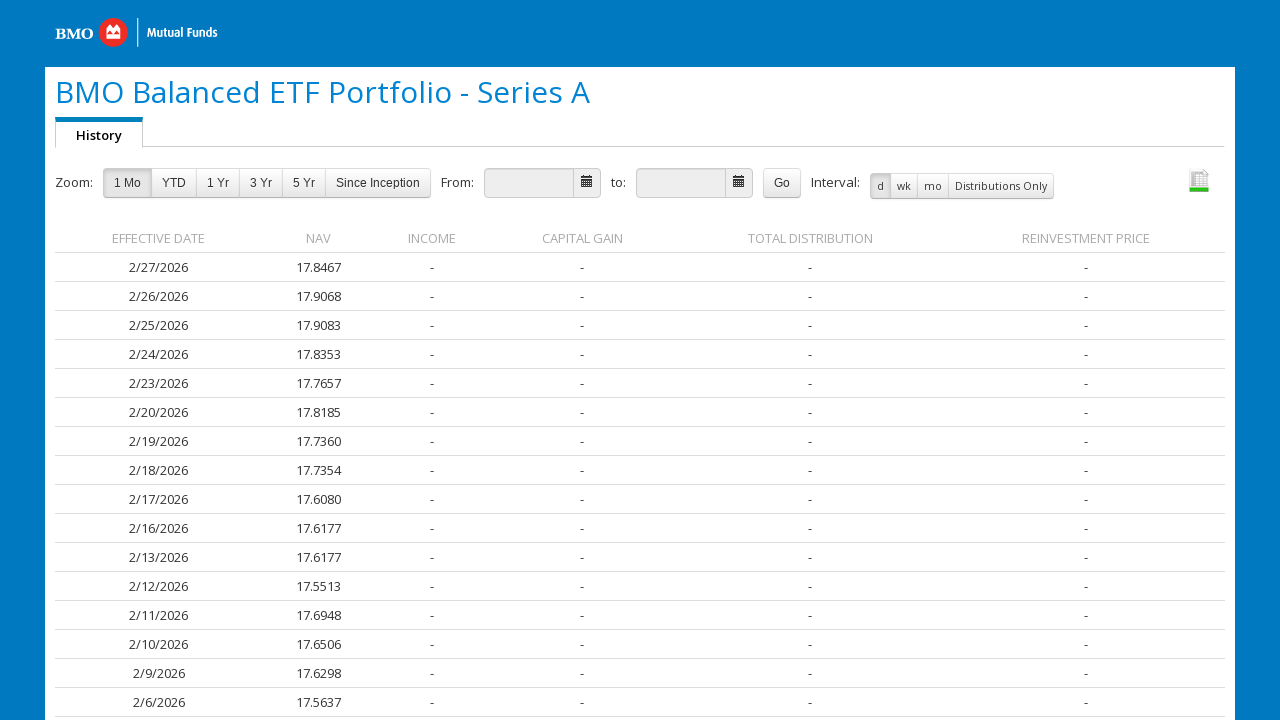

Waited for 1-4 year time period button to load
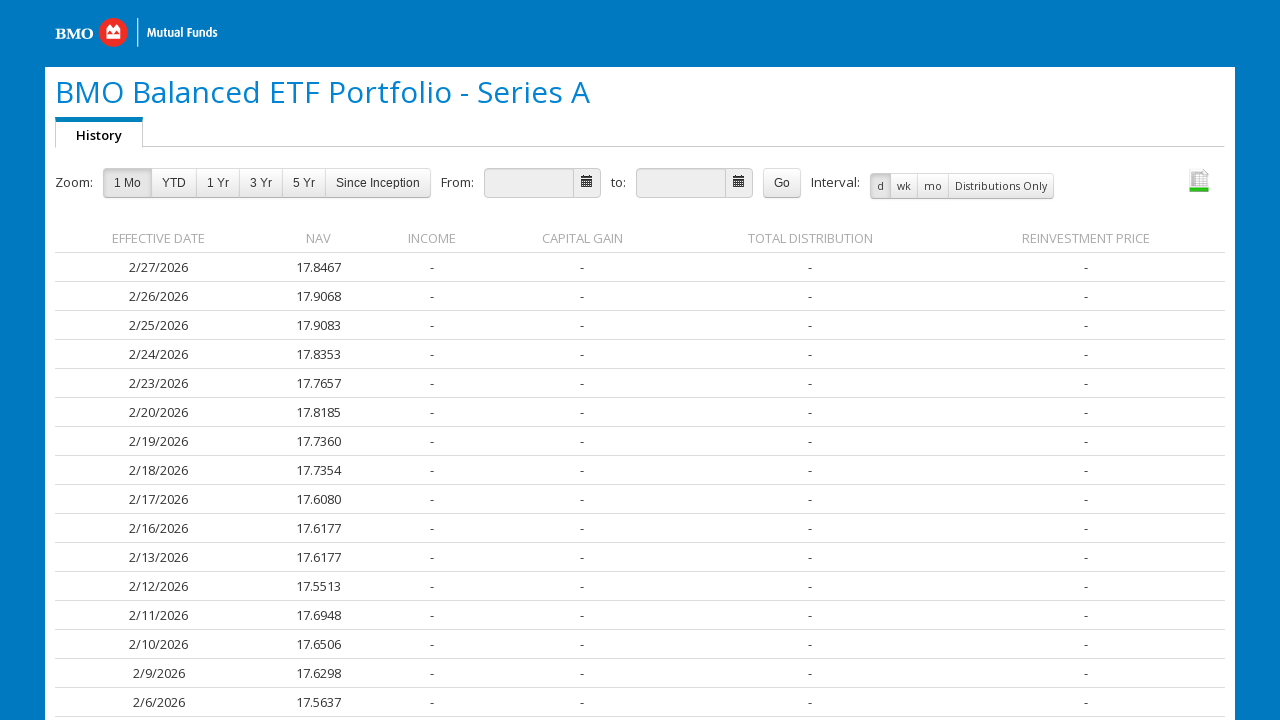

Clicked 1-4 year time period filter button at (218, 183) on button[data-timeperiod='1-4']
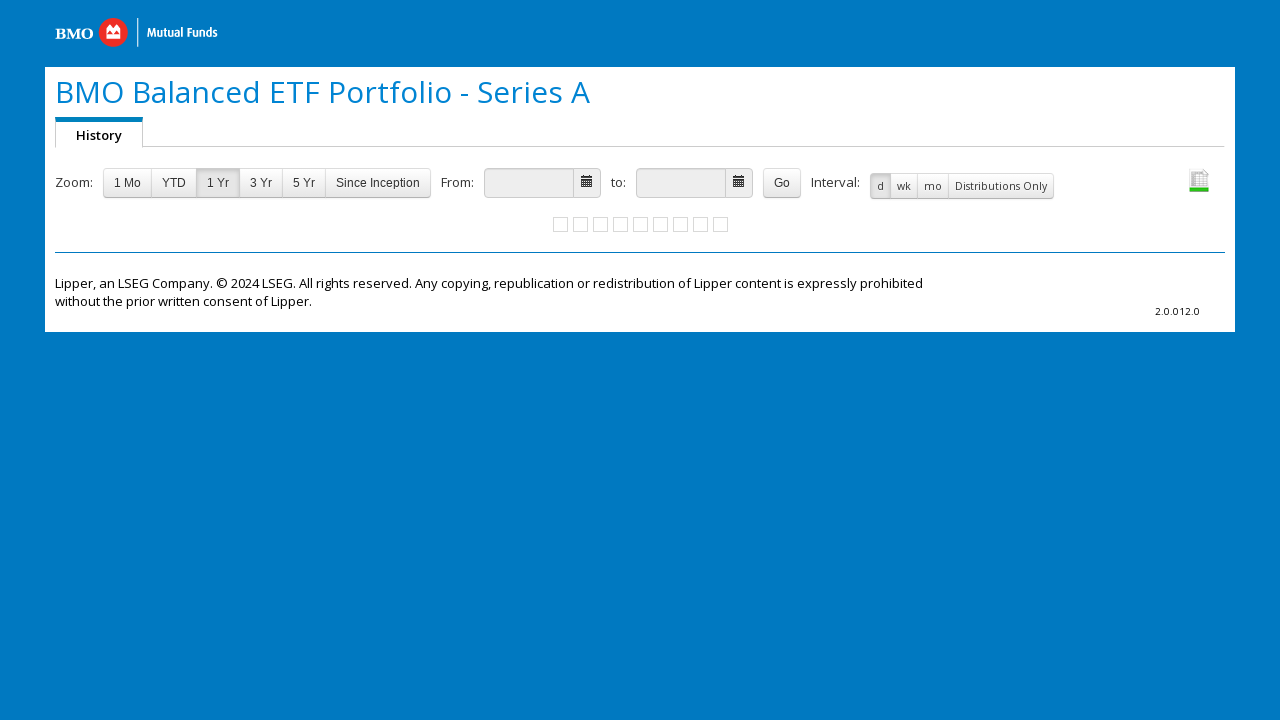

Clicked CSV export link to download fund history data at (1199, 180) on #lnkCsvExport
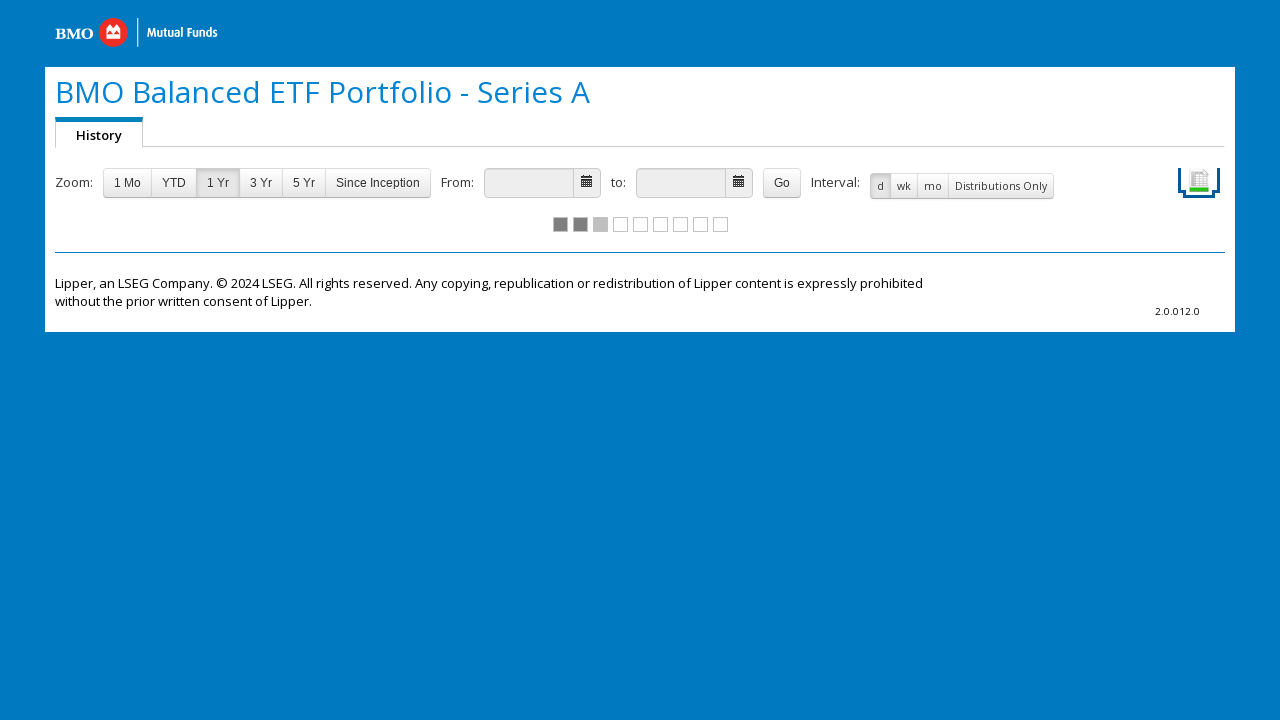

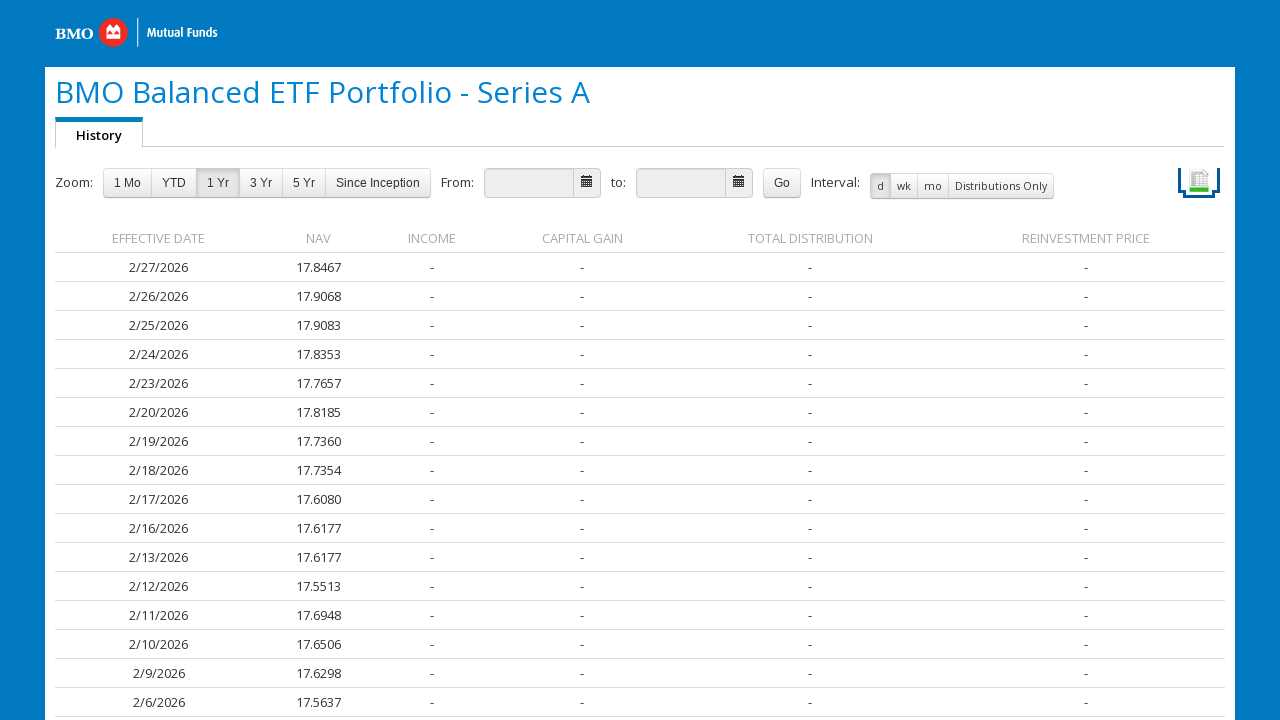